Tests the jQuery UI Selectable widget by switching to the demo iframe and clicking on multiple selectable items while holding the Control key to demonstrate multi-selection functionality

Starting URL: https://jqueryui.com/selectable/

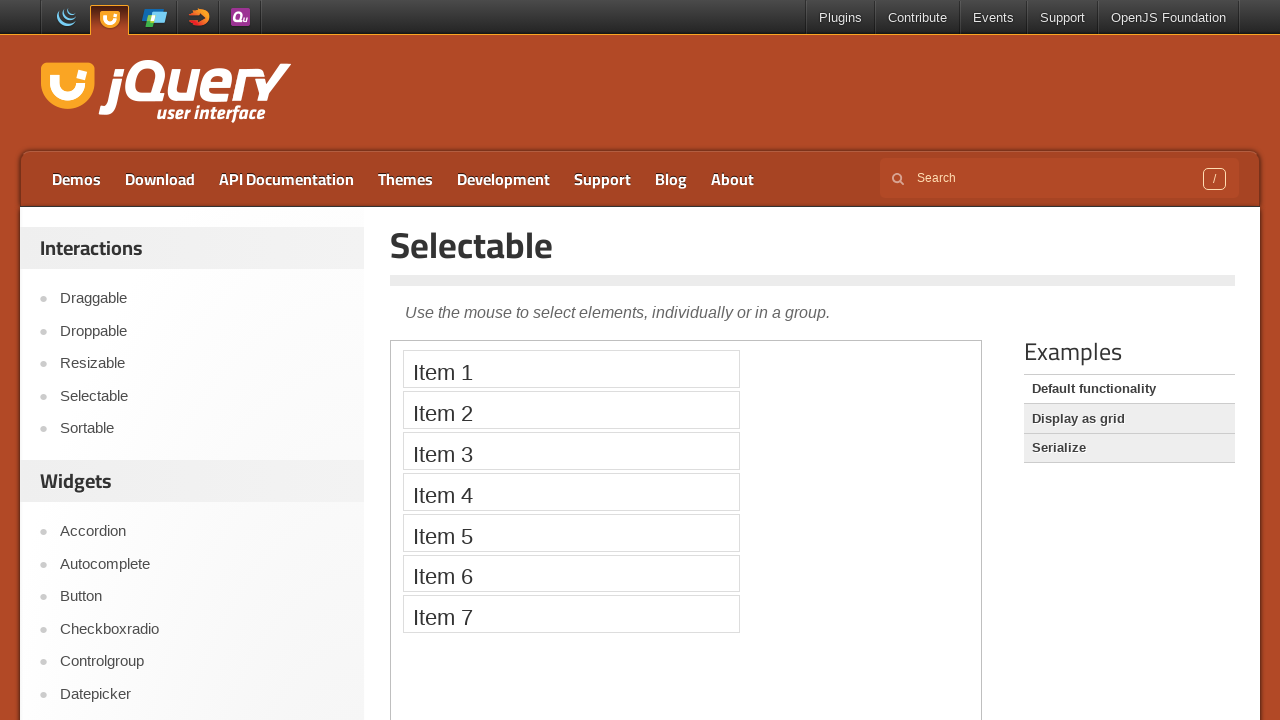

Switched to demo iframe
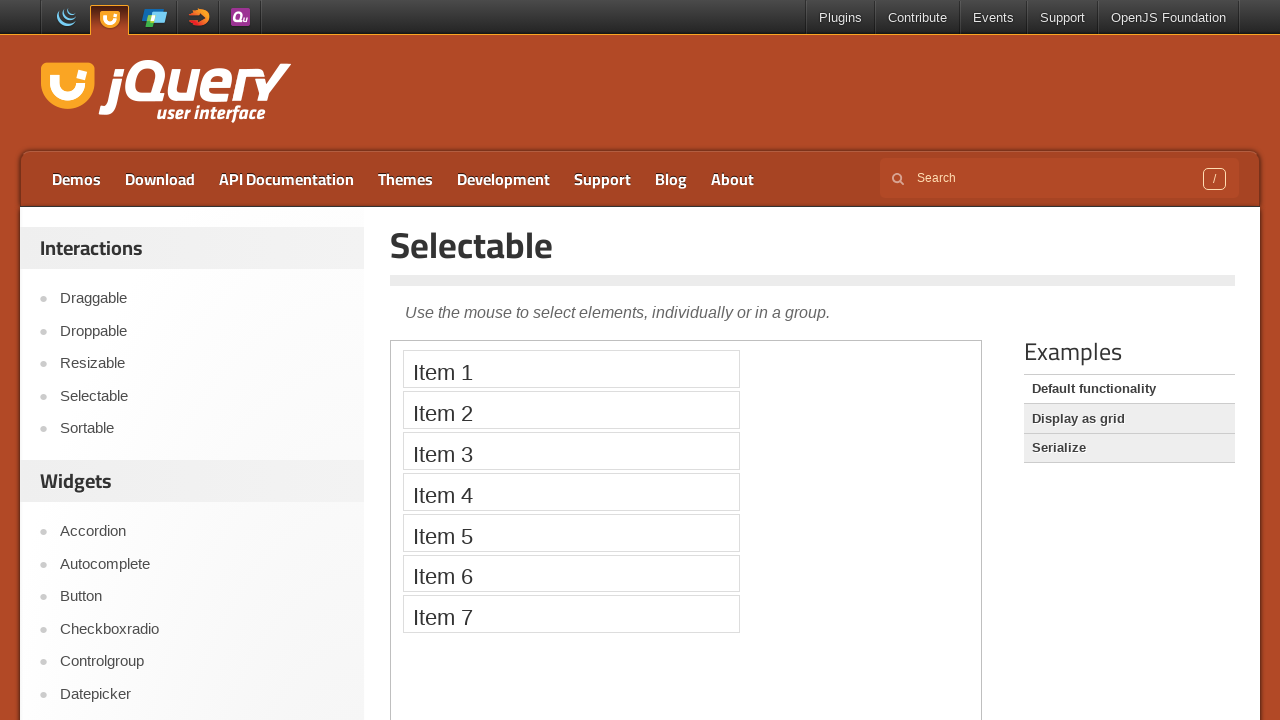

Located all selectable items in the frame
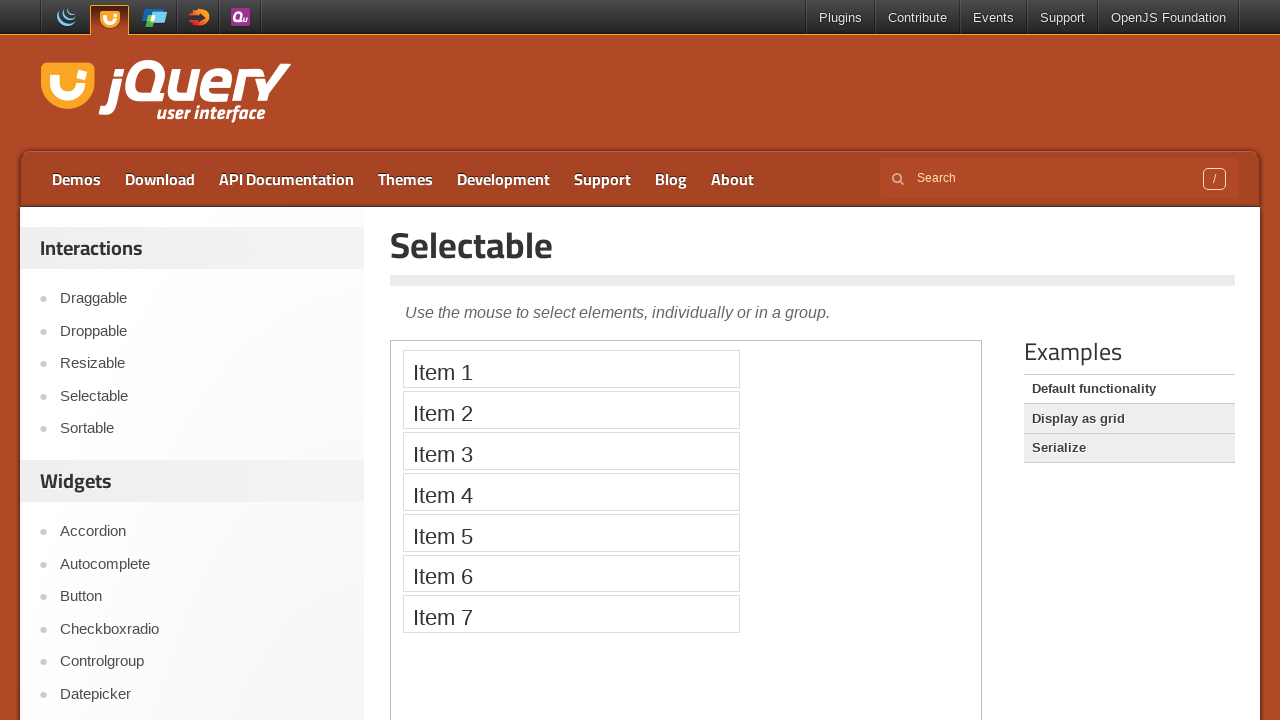

Found 7 selectable items
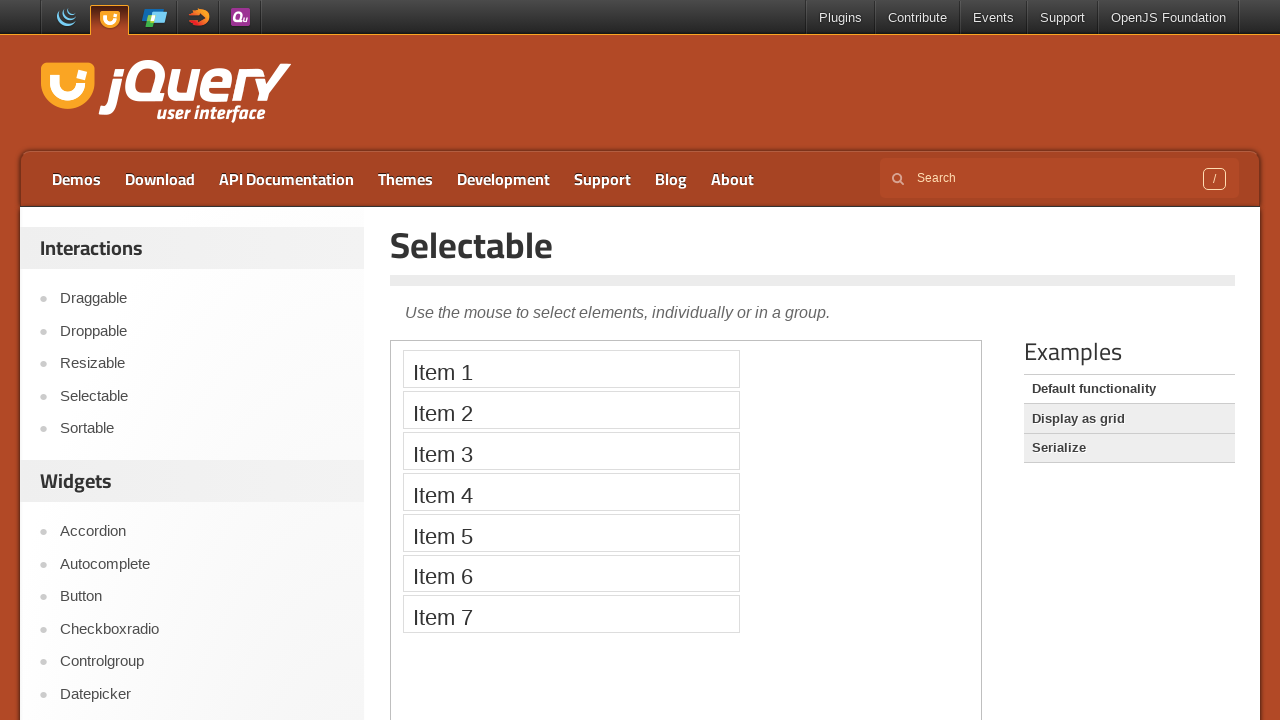

Ctrl+clicked on item 1 to add to selection at (571, 369) on iframe.demo-frame >> nth=0 >> internal:control=enter-frame >> xpath=//li[contain
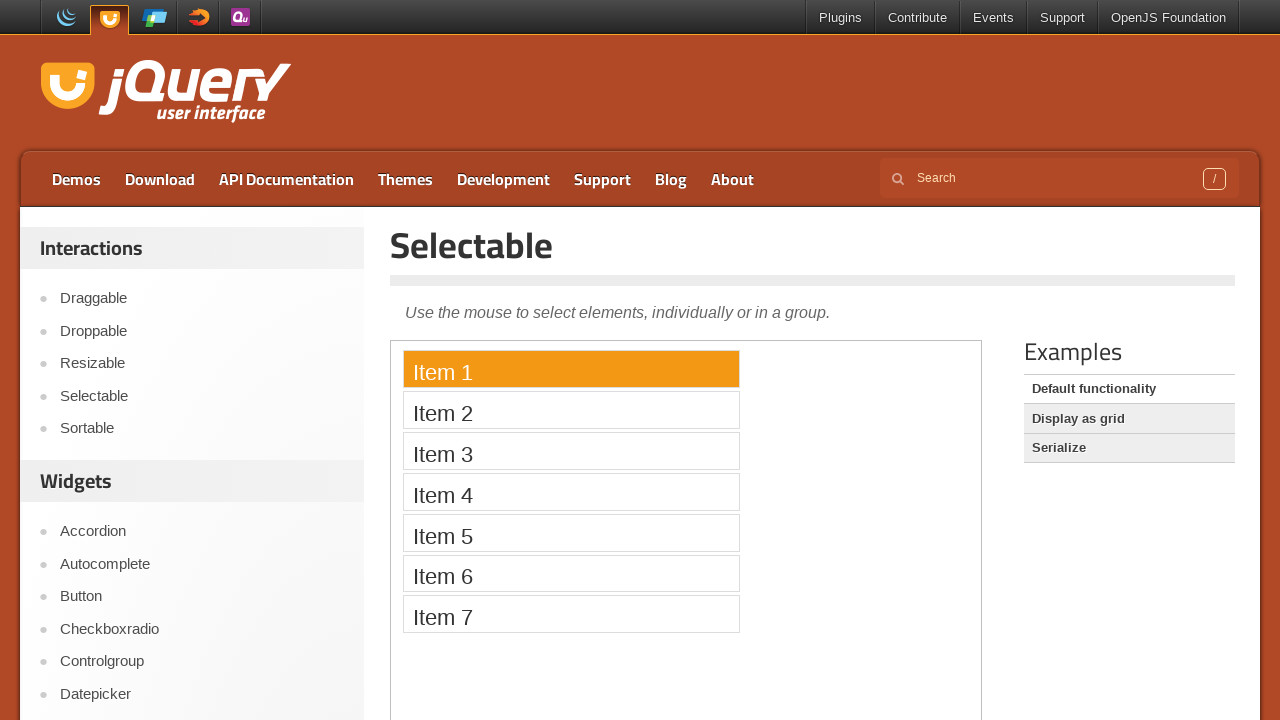

Waited 500ms between selections
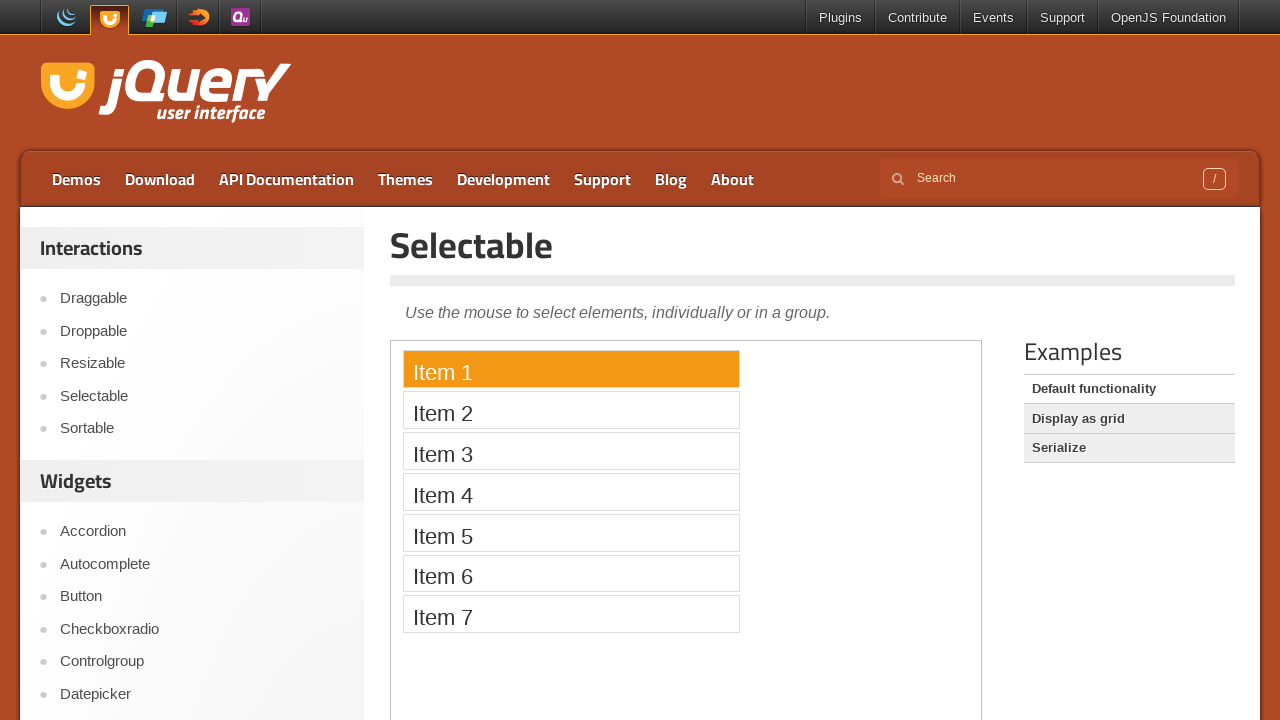

Ctrl+clicked on item 2 to add to selection at (571, 410) on iframe.demo-frame >> nth=0 >> internal:control=enter-frame >> xpath=//li[contain
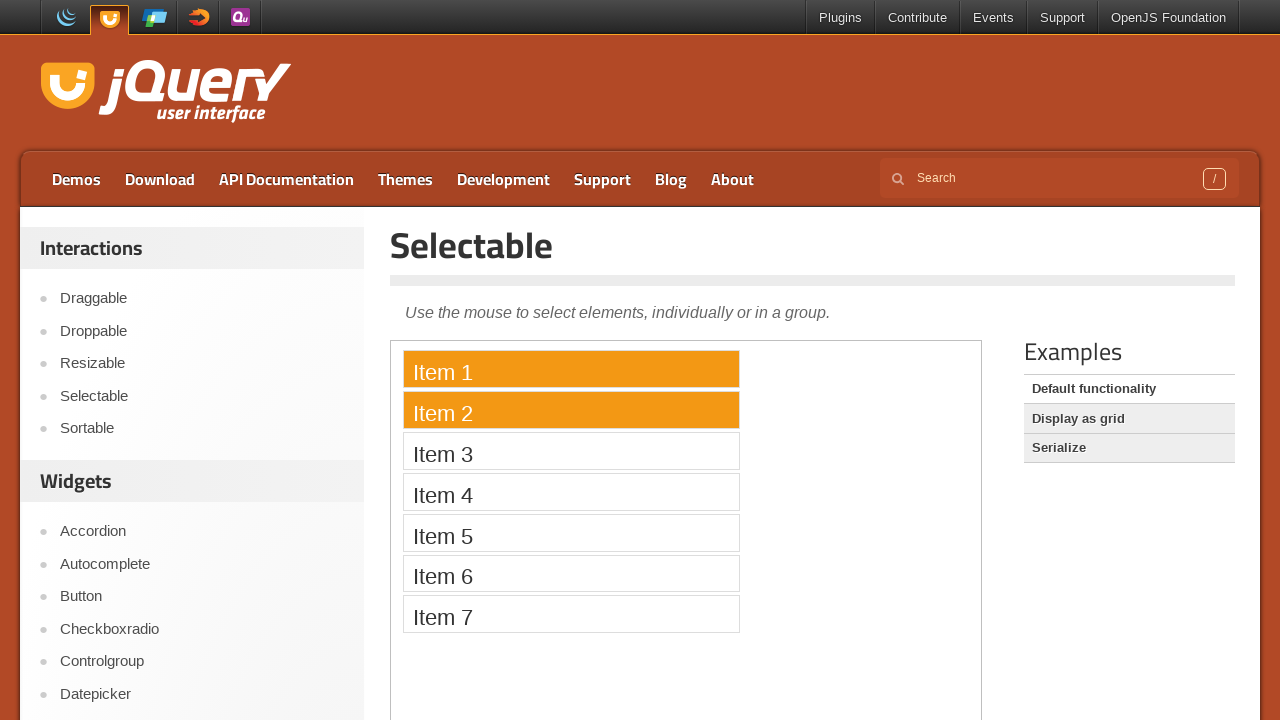

Waited 500ms between selections
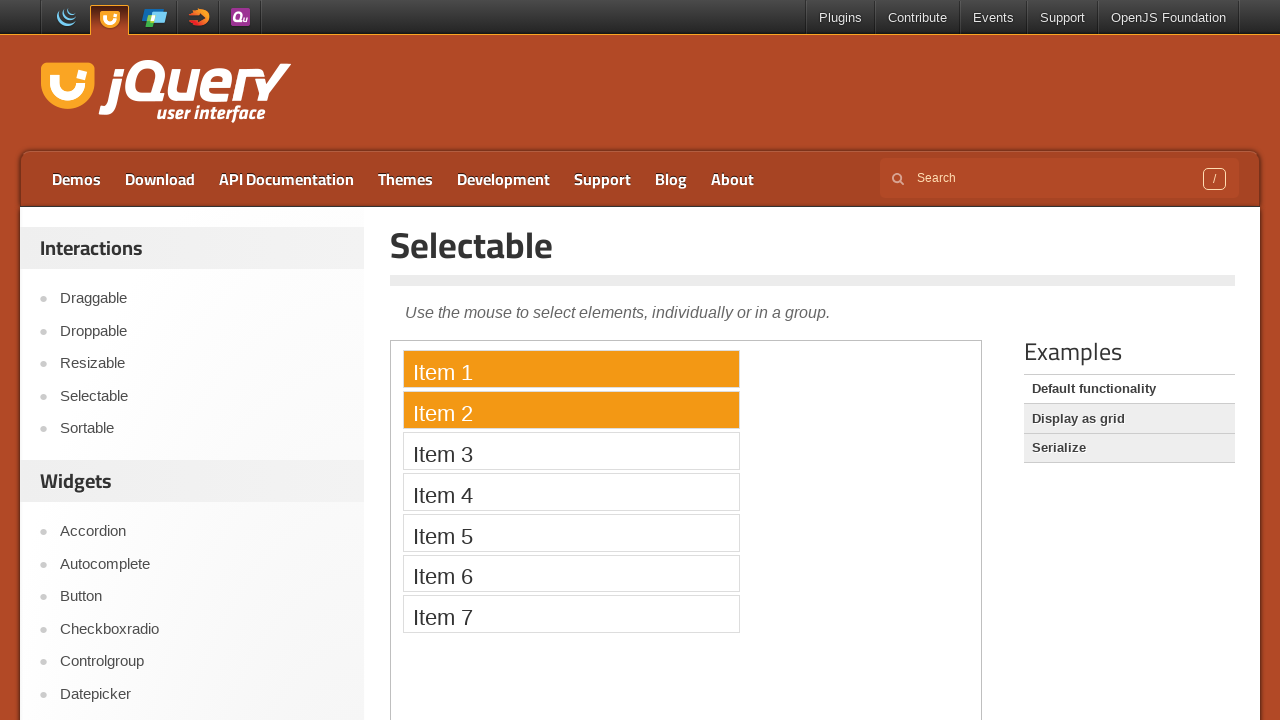

Ctrl+clicked on item 3 to add to selection at (571, 451) on iframe.demo-frame >> nth=0 >> internal:control=enter-frame >> xpath=//li[contain
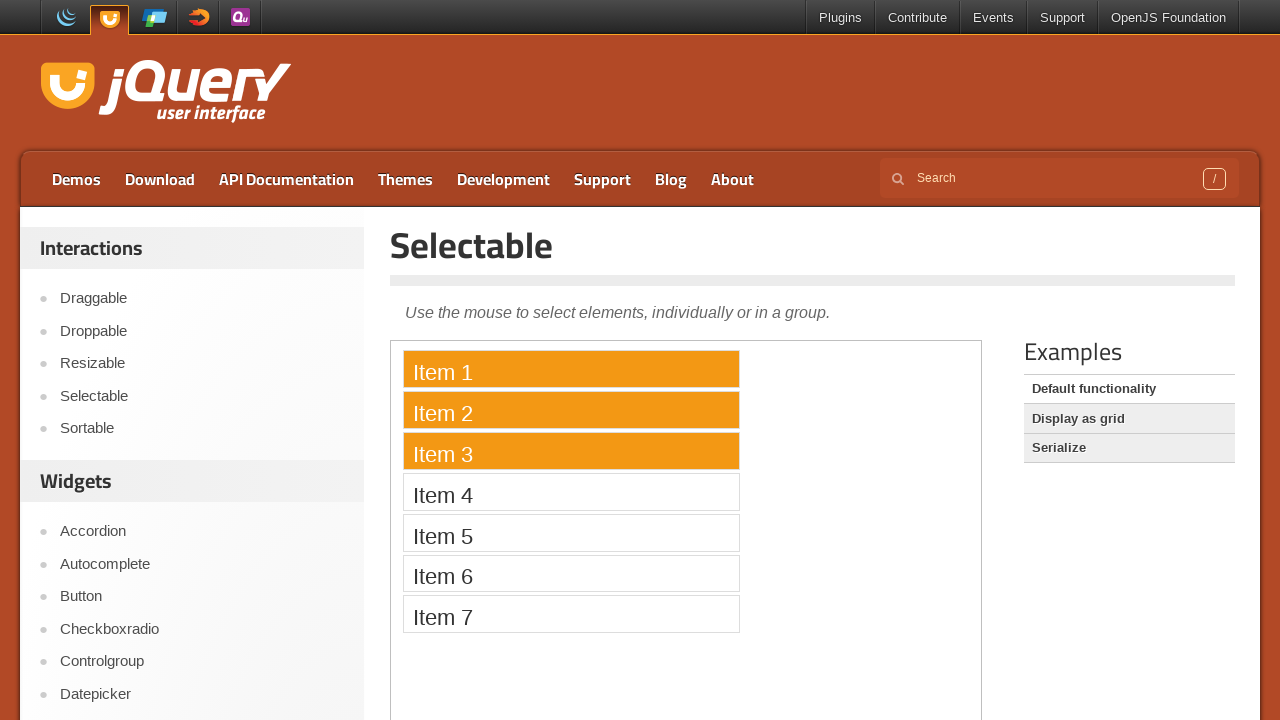

Waited 500ms between selections
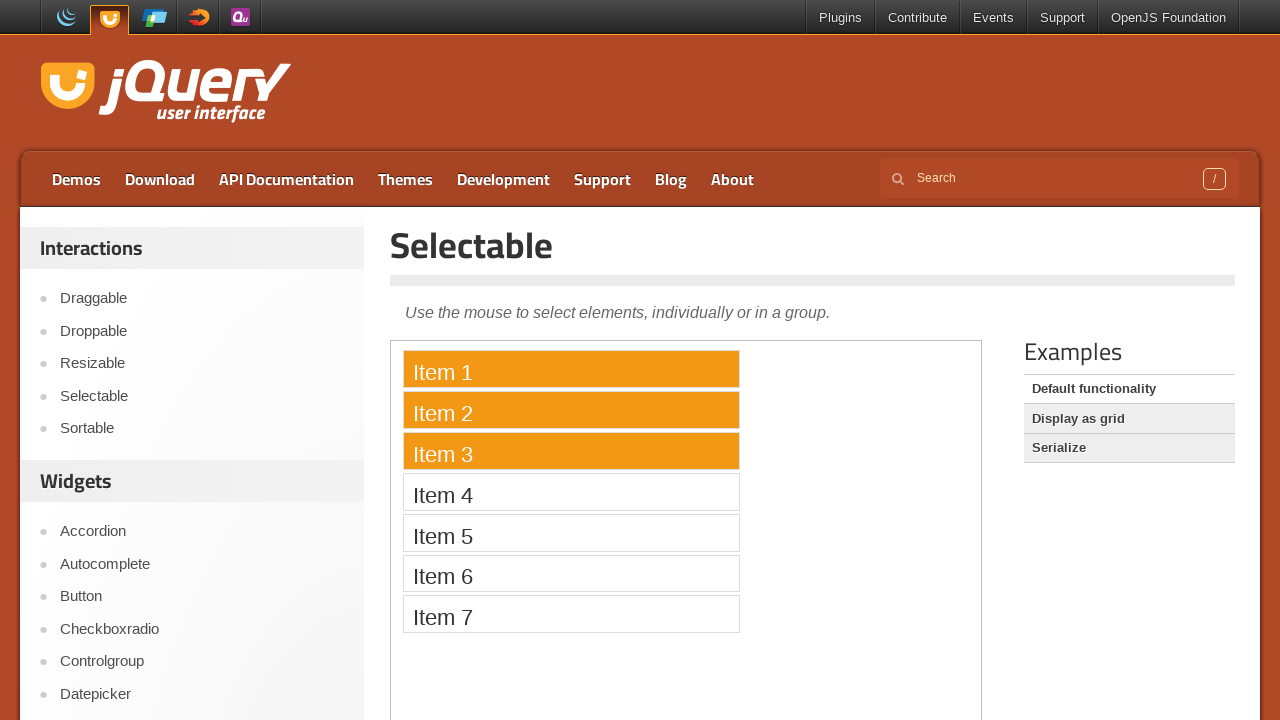

Ctrl+clicked on item 4 to add to selection at (571, 492) on iframe.demo-frame >> nth=0 >> internal:control=enter-frame >> xpath=//li[contain
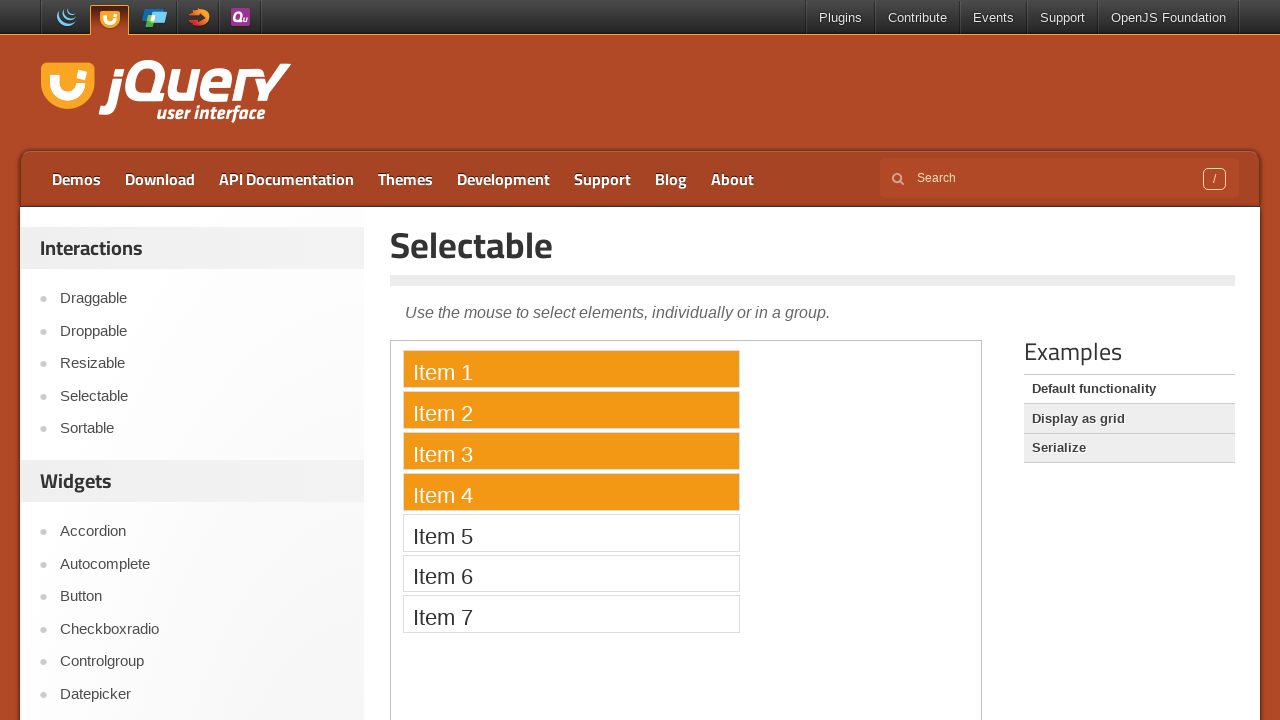

Waited 500ms between selections
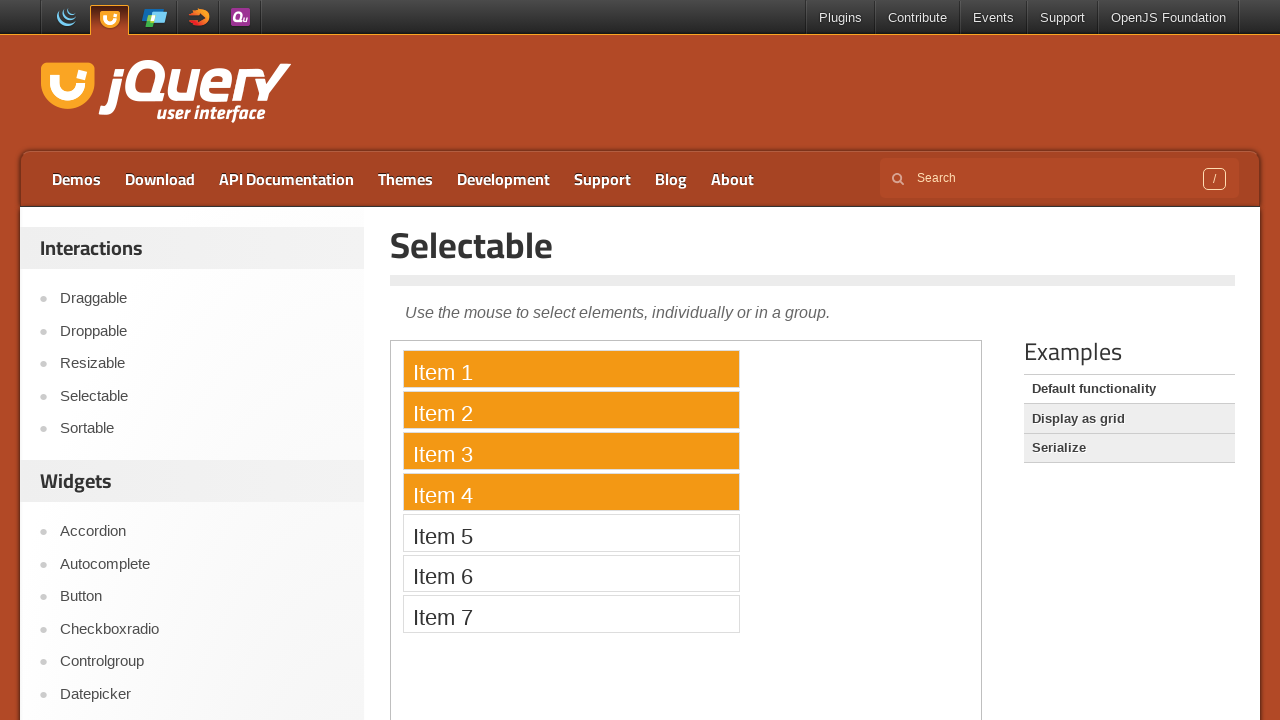

Ctrl+clicked on item 5 to add to selection at (571, 532) on iframe.demo-frame >> nth=0 >> internal:control=enter-frame >> xpath=//li[contain
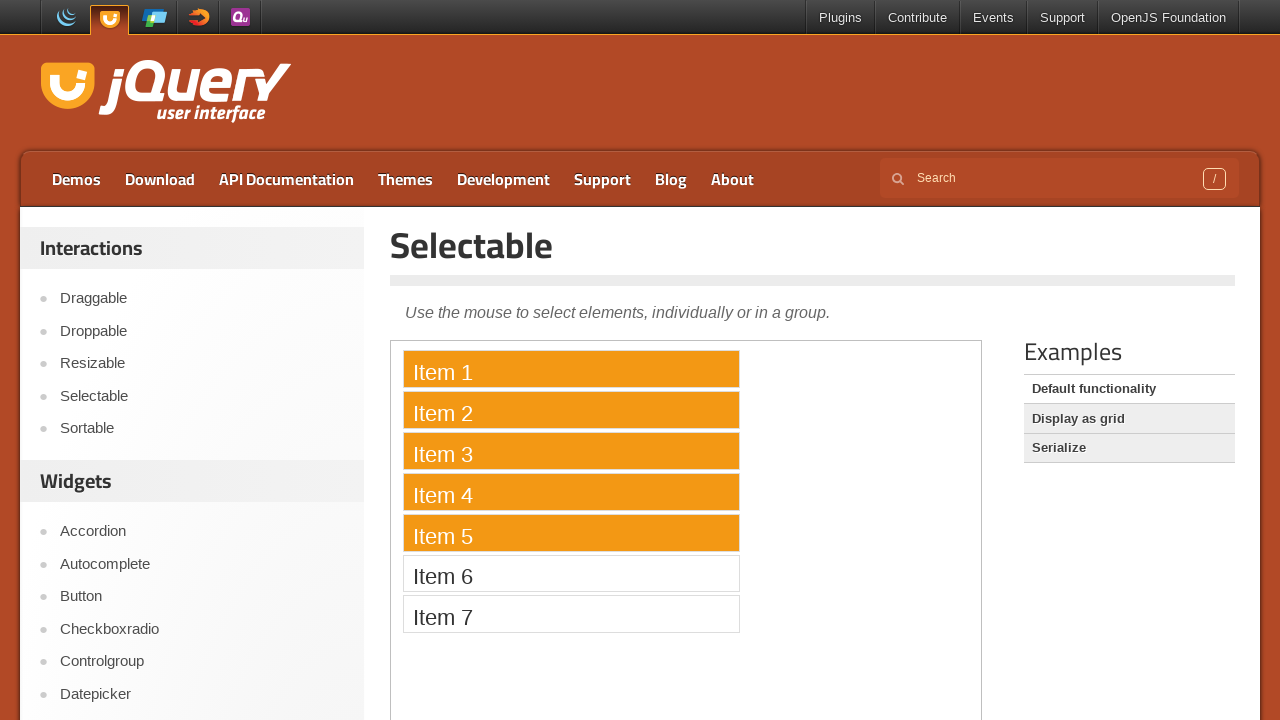

Waited 500ms between selections
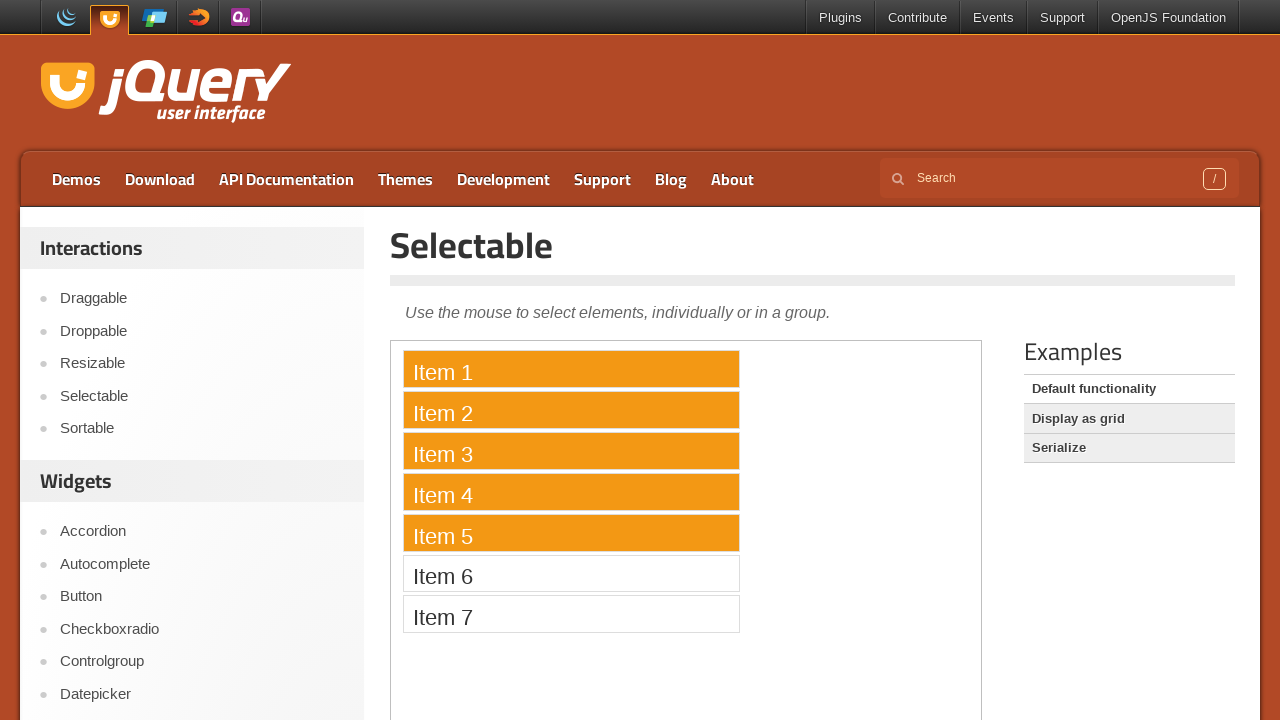

Ctrl+clicked on item 6 to add to selection at (571, 573) on iframe.demo-frame >> nth=0 >> internal:control=enter-frame >> xpath=//li[contain
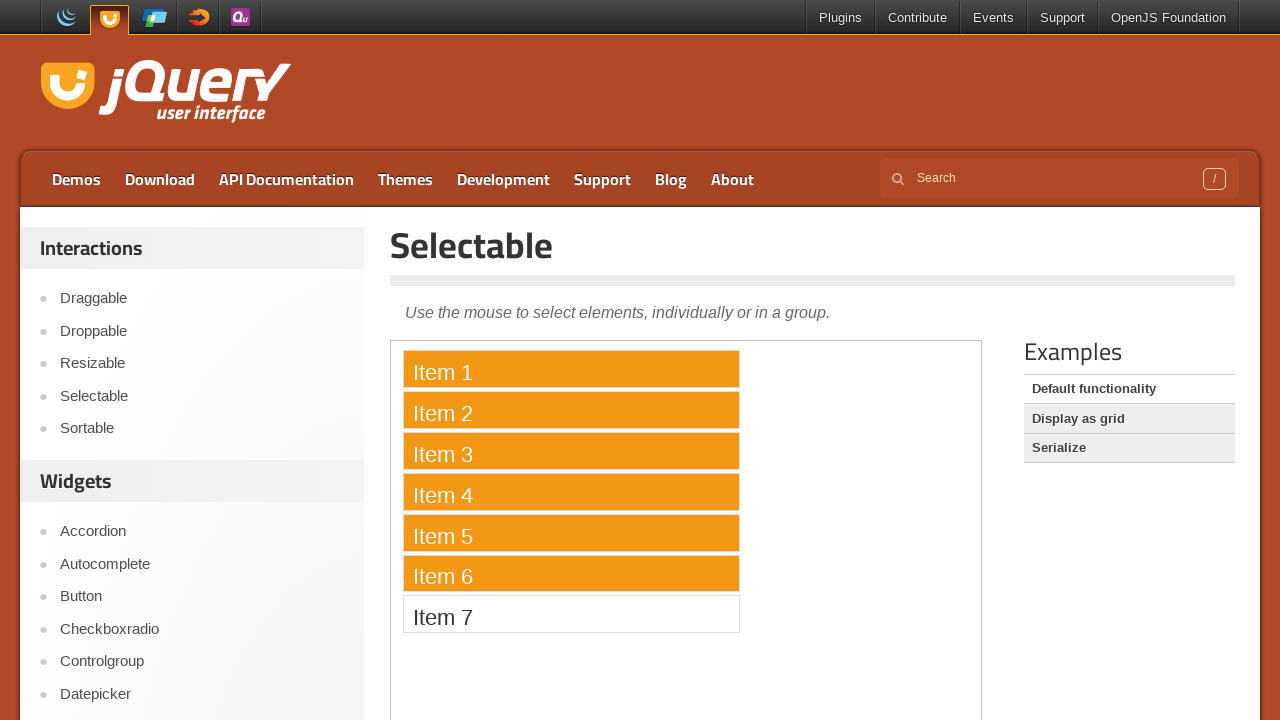

Waited 500ms between selections
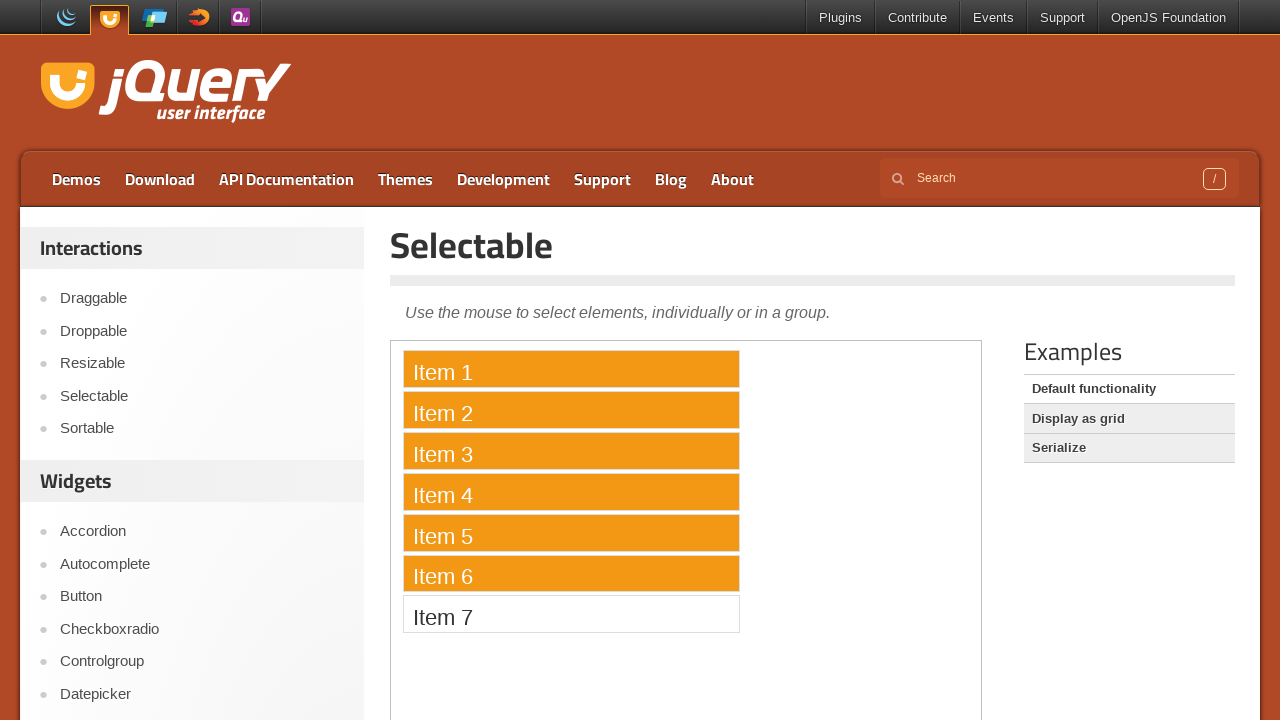

Ctrl+clicked on item 7 to add to selection at (571, 614) on iframe.demo-frame >> nth=0 >> internal:control=enter-frame >> xpath=//li[contain
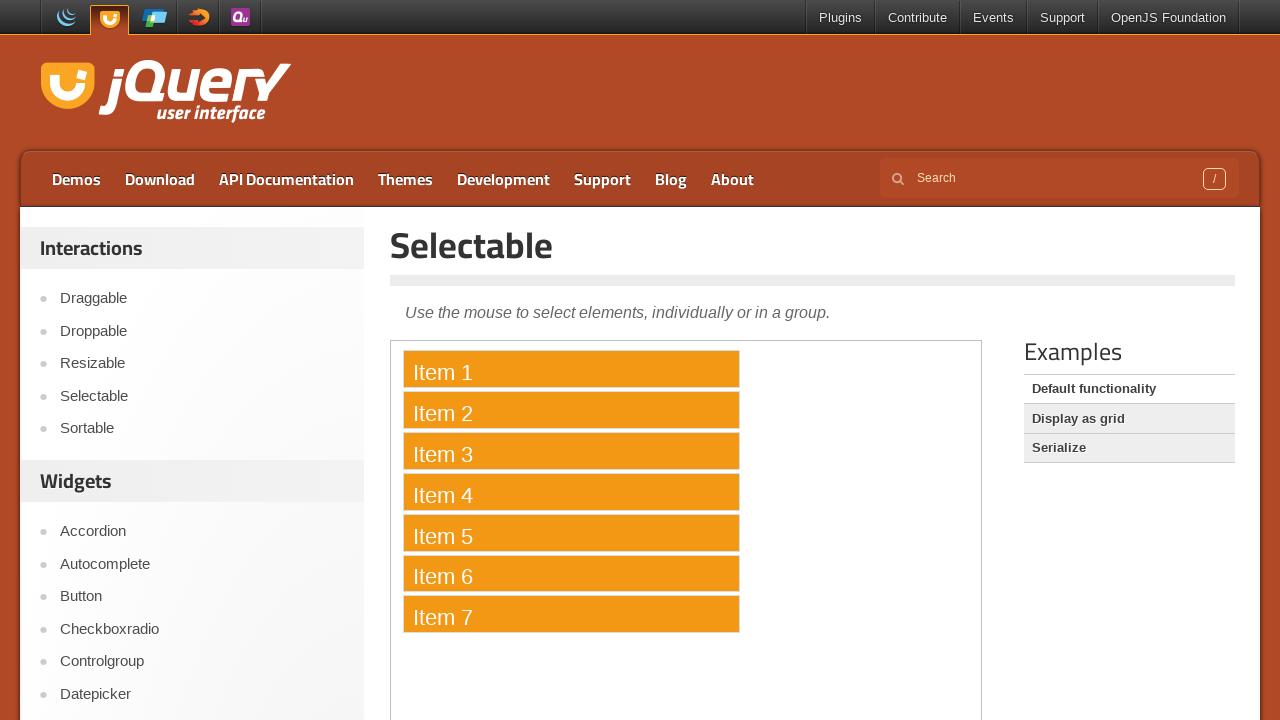

Waited 500ms between selections
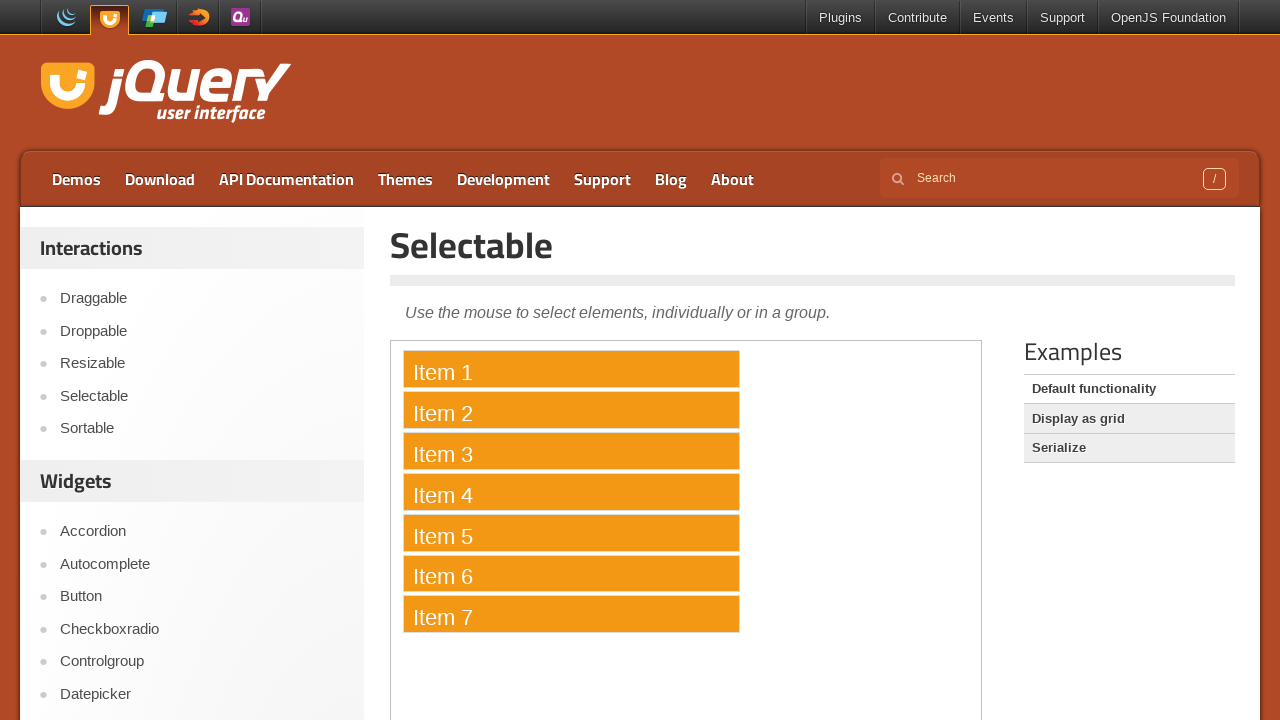

Waited 2000ms to observe final multi-selection state
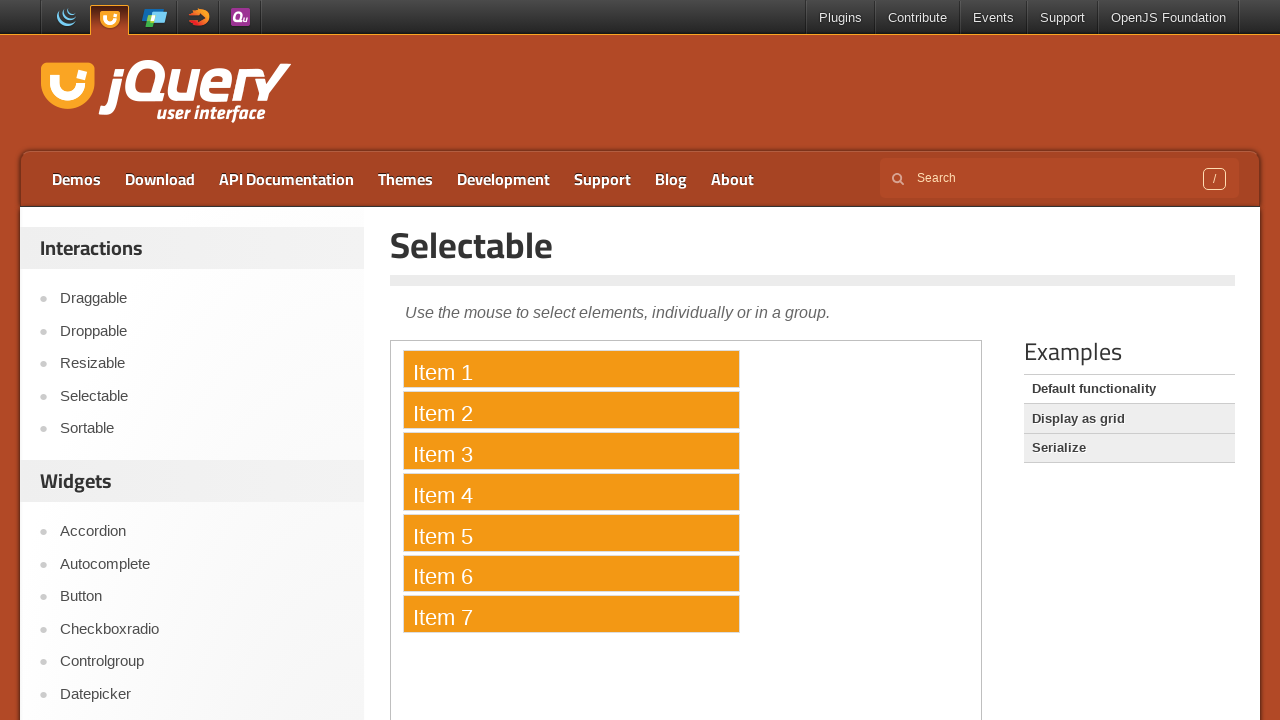

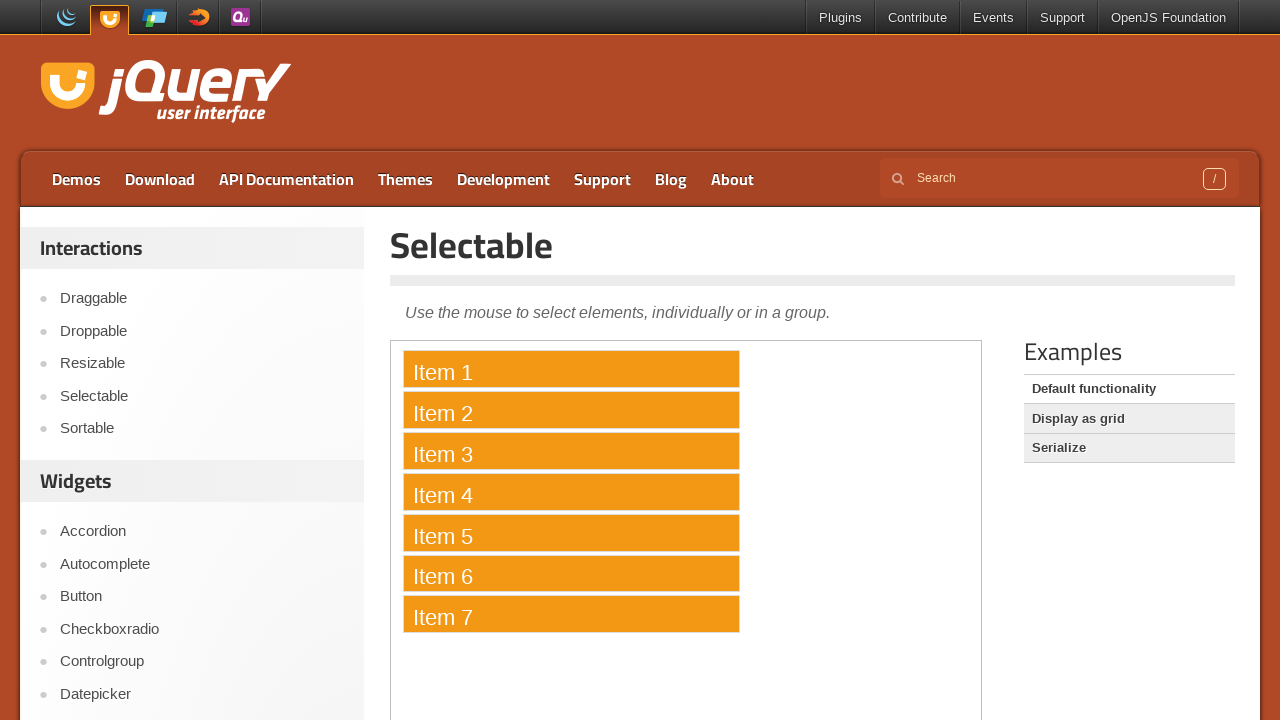